Tests dropdown selection functionality on OrangeHRM's free trial form by selecting different country options using various methods

Starting URL: https://www.orangehrm.com/30-day-free-trial/

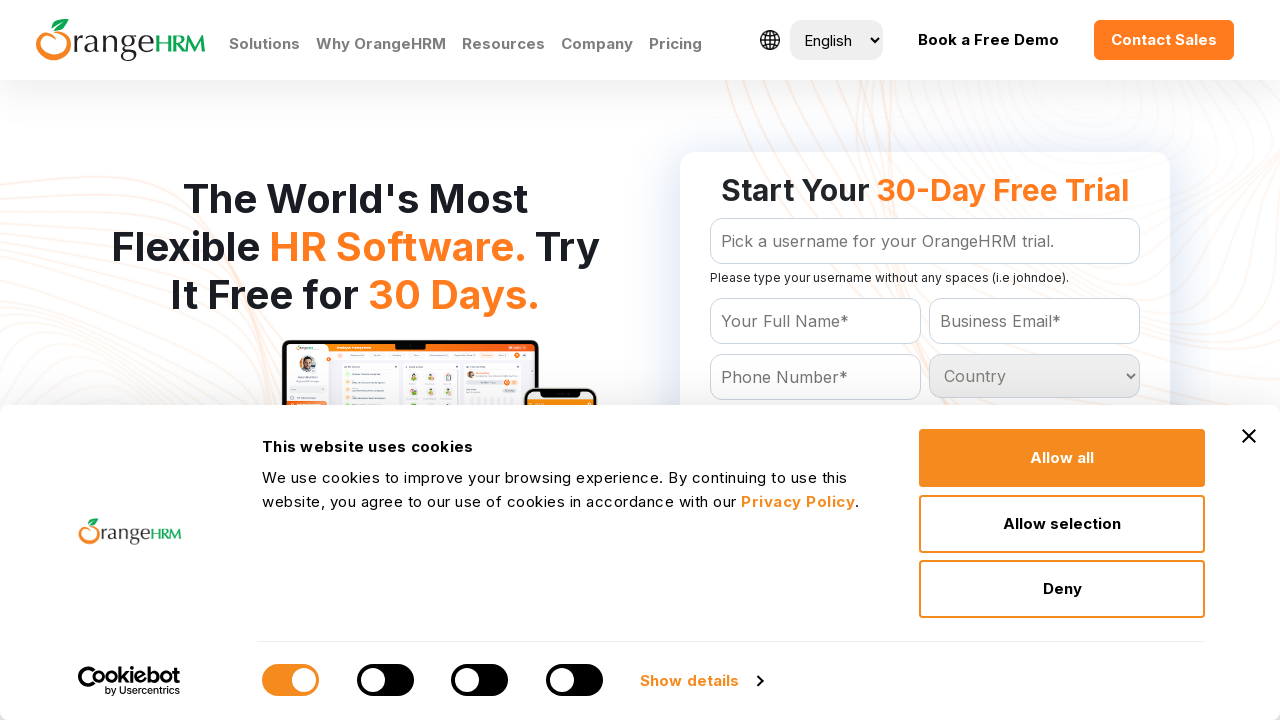

Selected country by index 2 (3rd option) from dropdown on #Form_getForm_Country
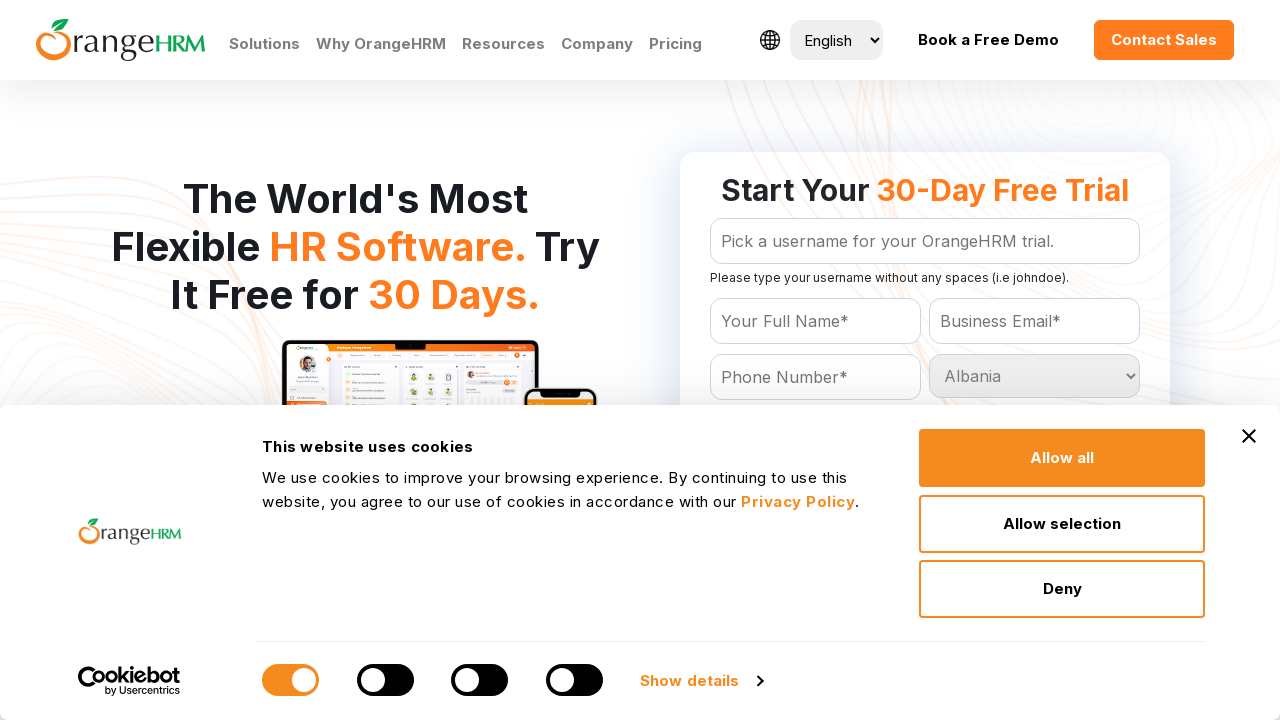

Selected 'India' from country dropdown by visible text on #Form_getForm_Country
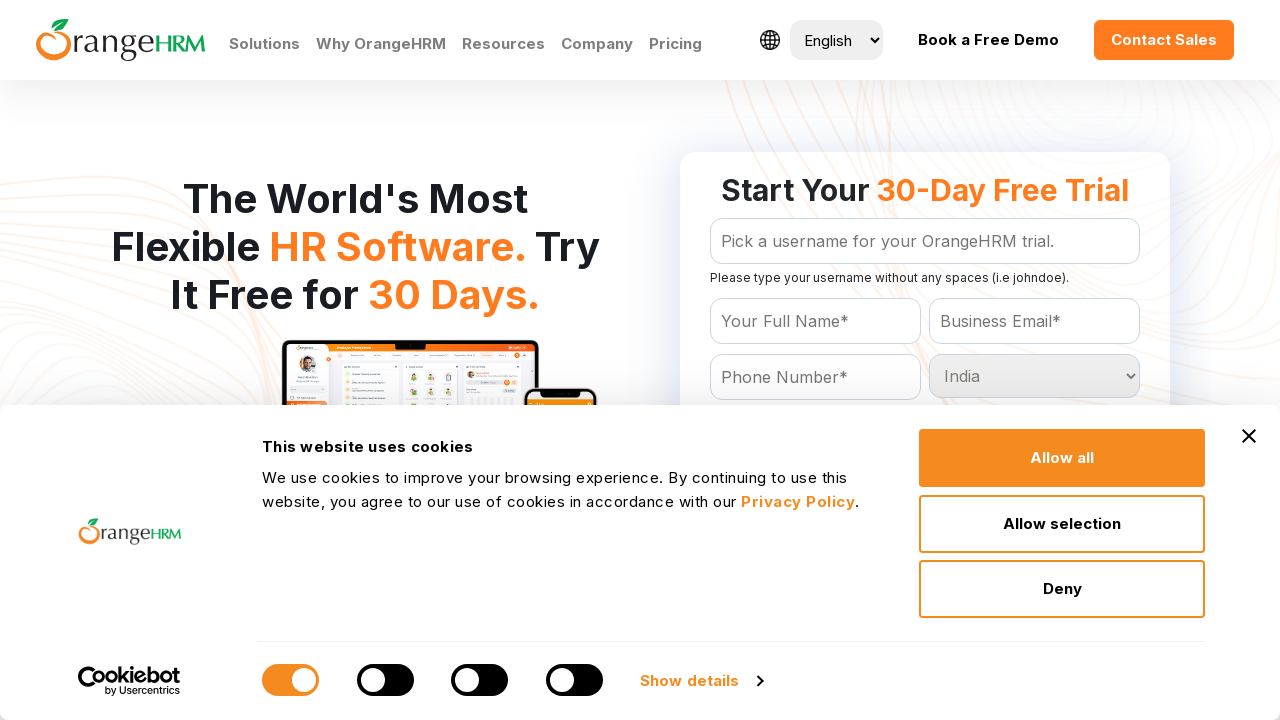

Selected 'France' from country dropdown by value attribute on #Form_getForm_Country
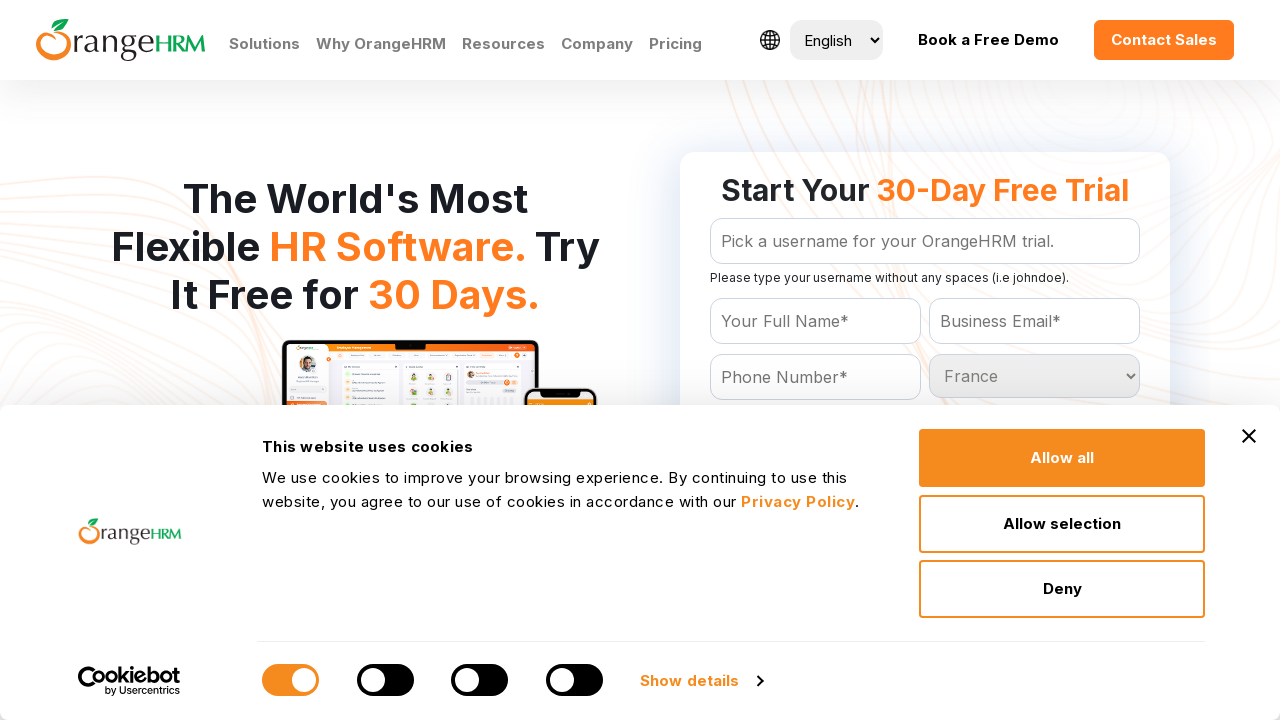

Selected 'Angola' from country dropdown by visible text on #Form_getForm_Country
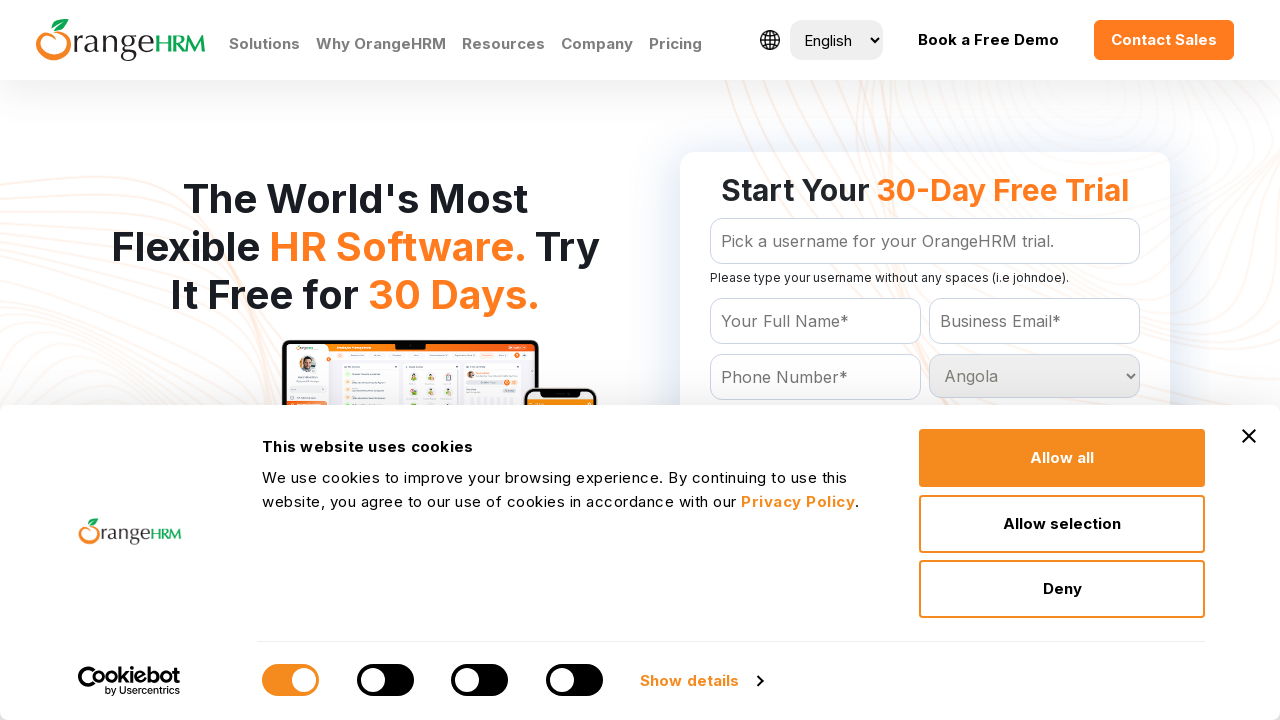

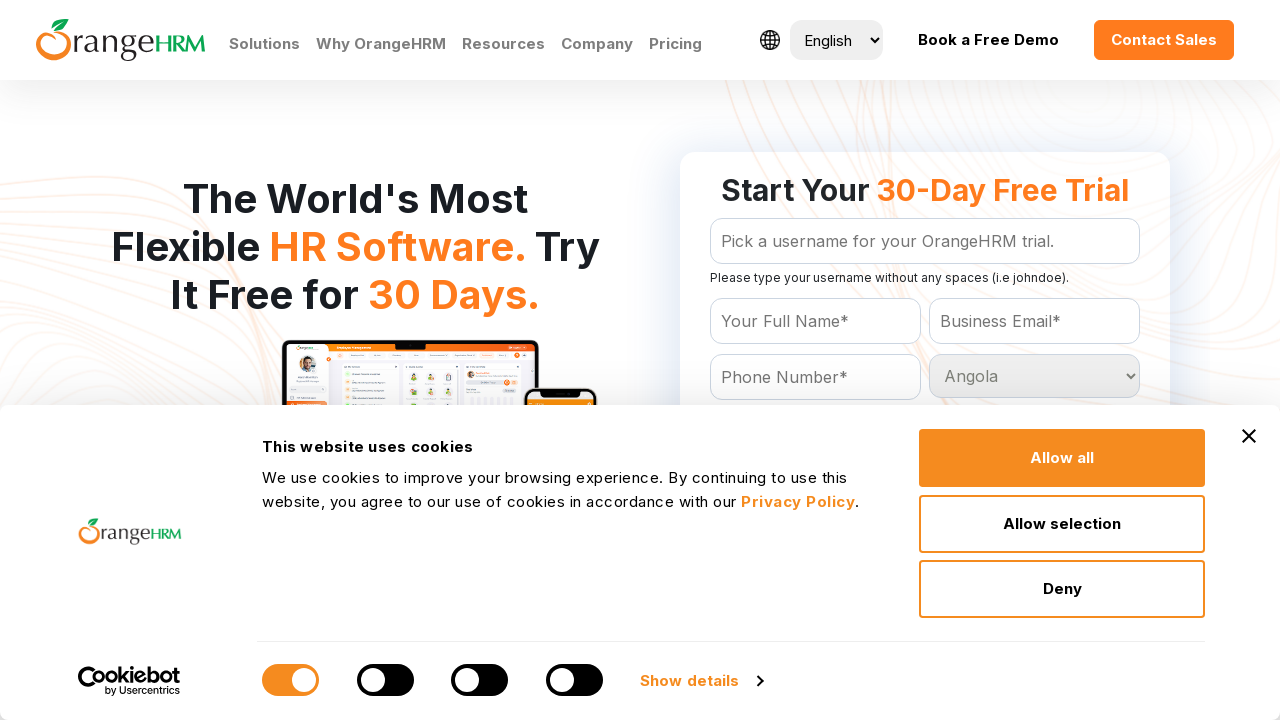